Tests editing a todo item by double-clicking and entering new text

Starting URL: https://demo.playwright.dev/todomvc

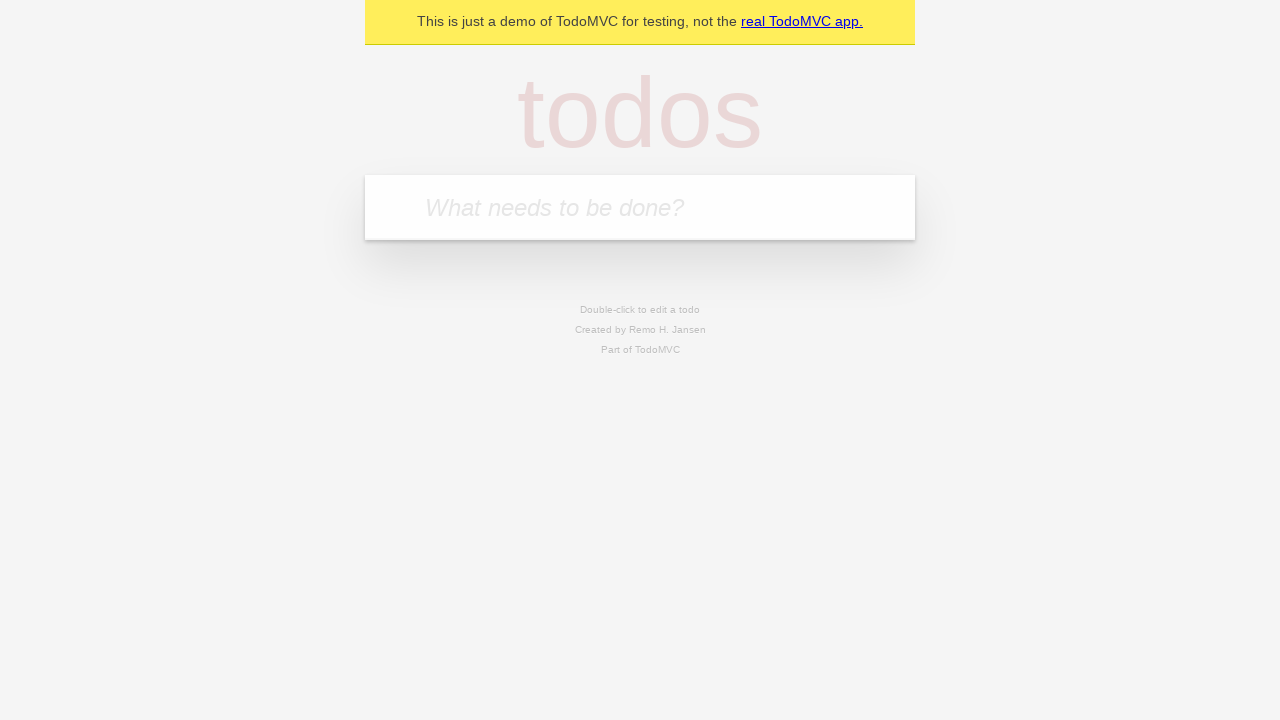

Filled todo input with 'buy some cheese' on internal:attr=[placeholder="What needs to be done?"i]
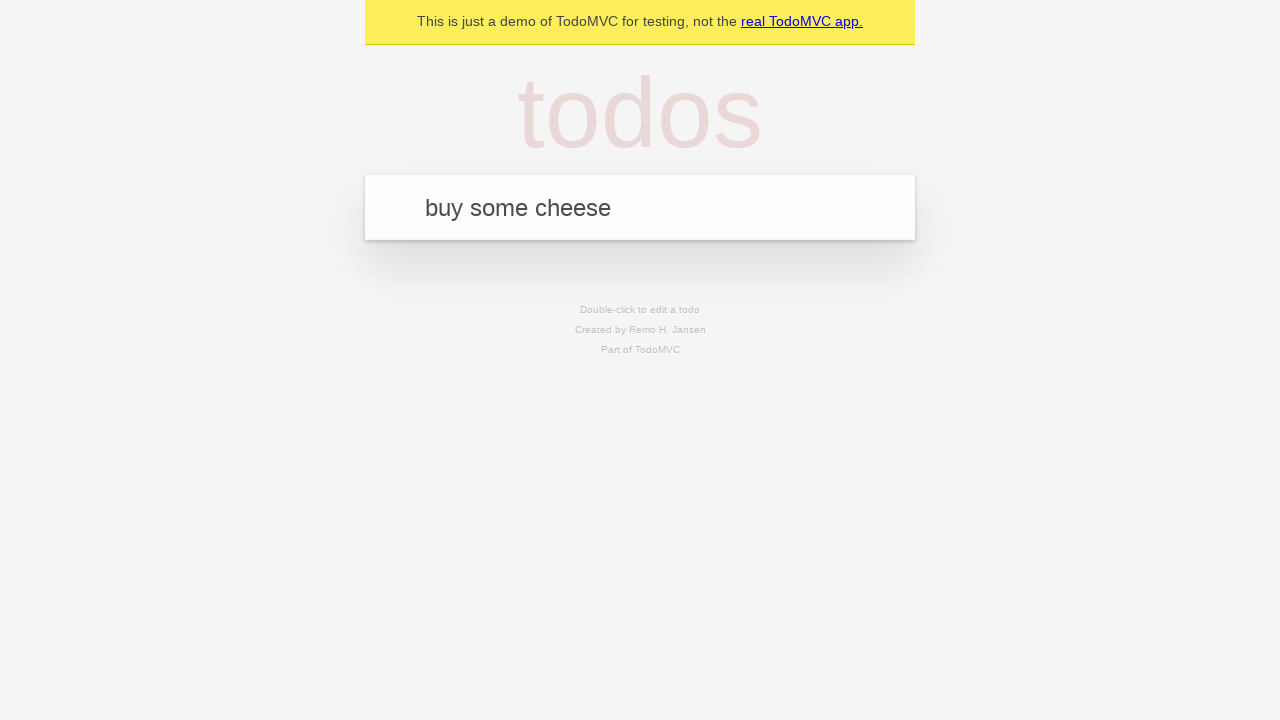

Pressed Enter to create first todo item on internal:attr=[placeholder="What needs to be done?"i]
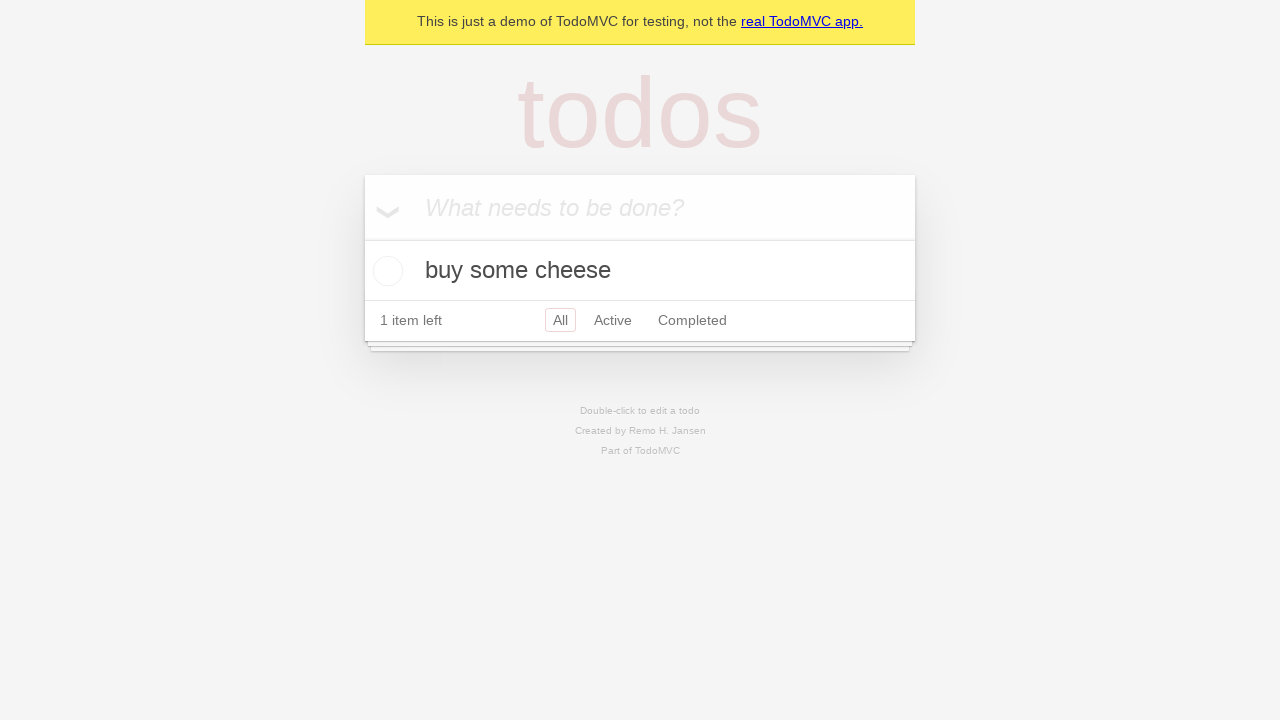

Filled todo input with 'feed the cat' on internal:attr=[placeholder="What needs to be done?"i]
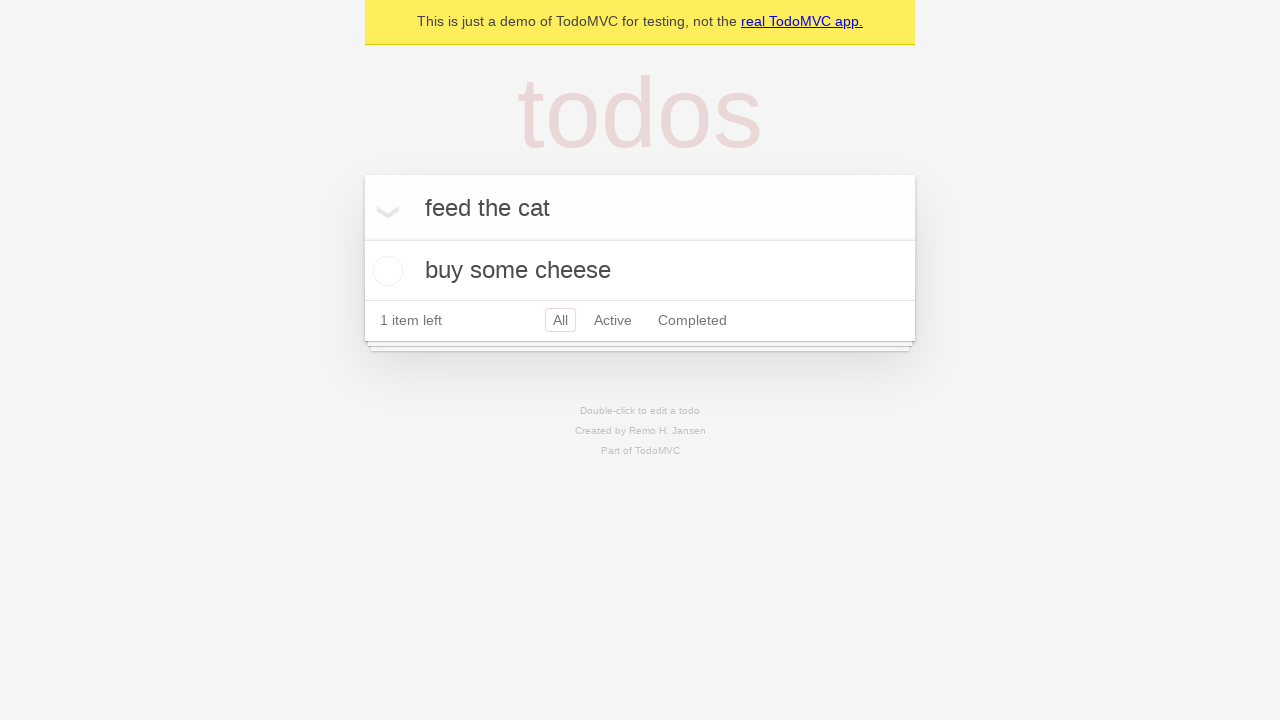

Pressed Enter to create second todo item on internal:attr=[placeholder="What needs to be done?"i]
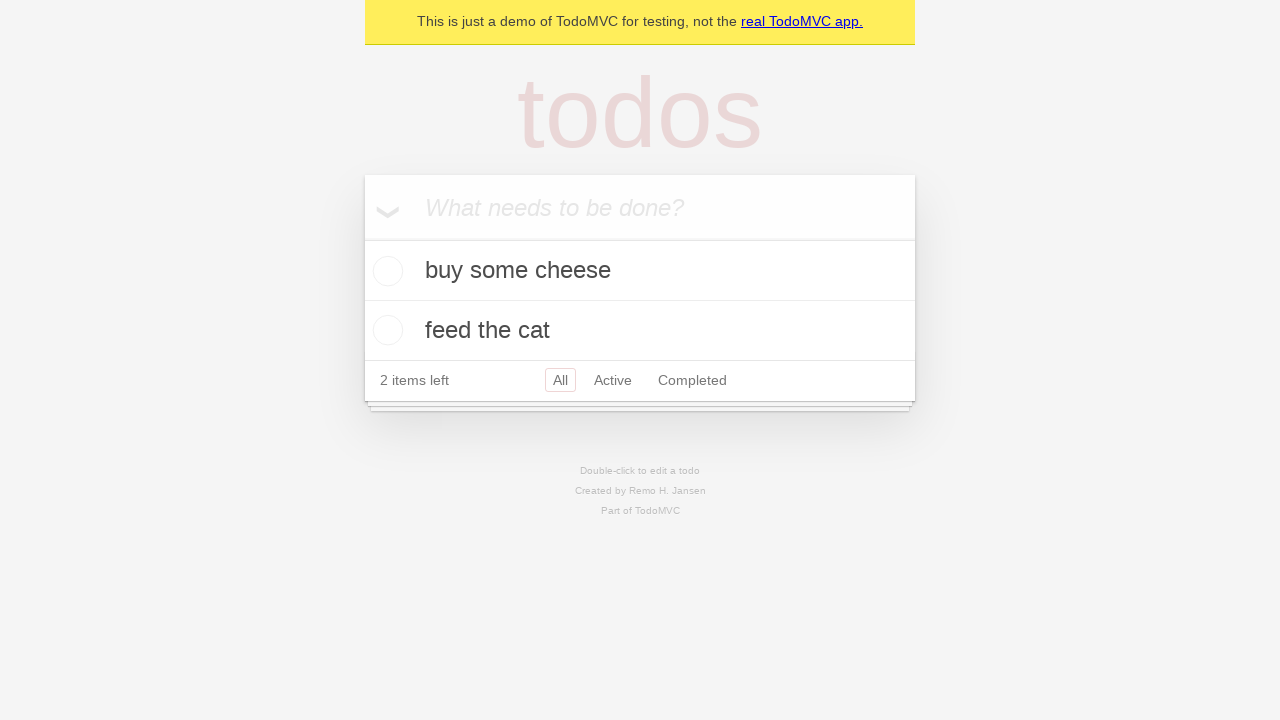

Filled todo input with 'book a doctors appointment' on internal:attr=[placeholder="What needs to be done?"i]
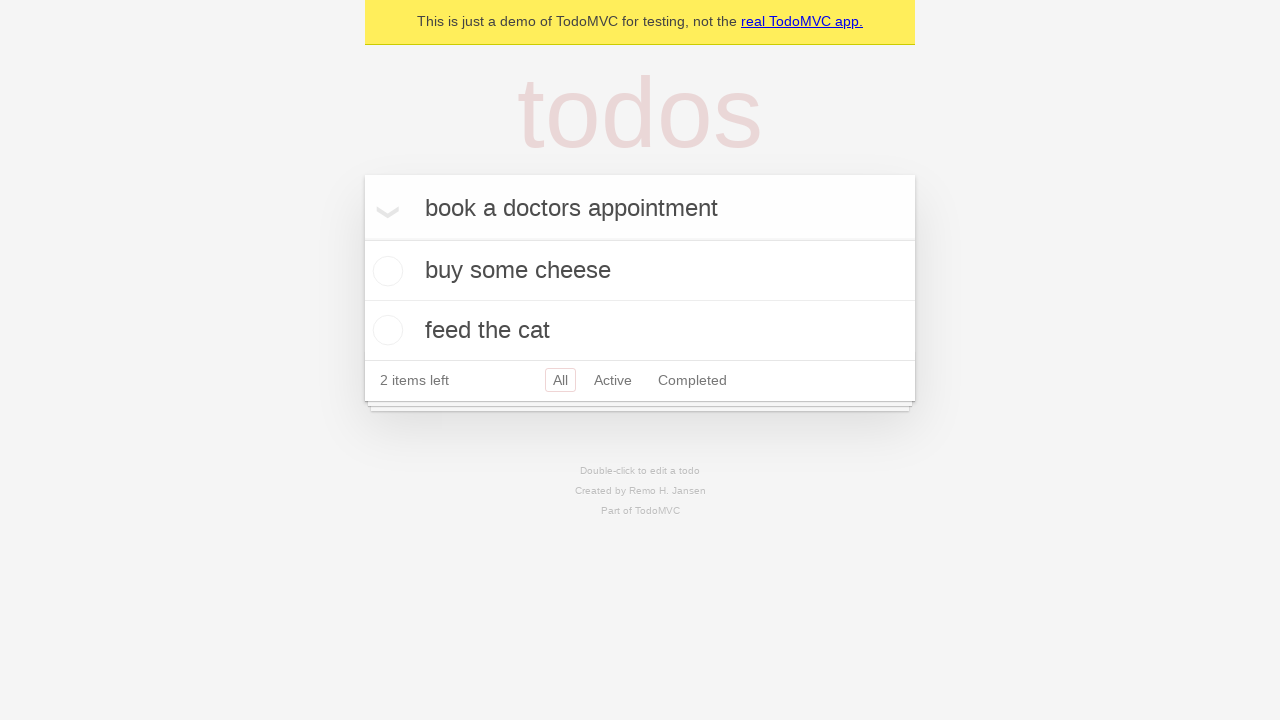

Pressed Enter to create third todo item on internal:attr=[placeholder="What needs to be done?"i]
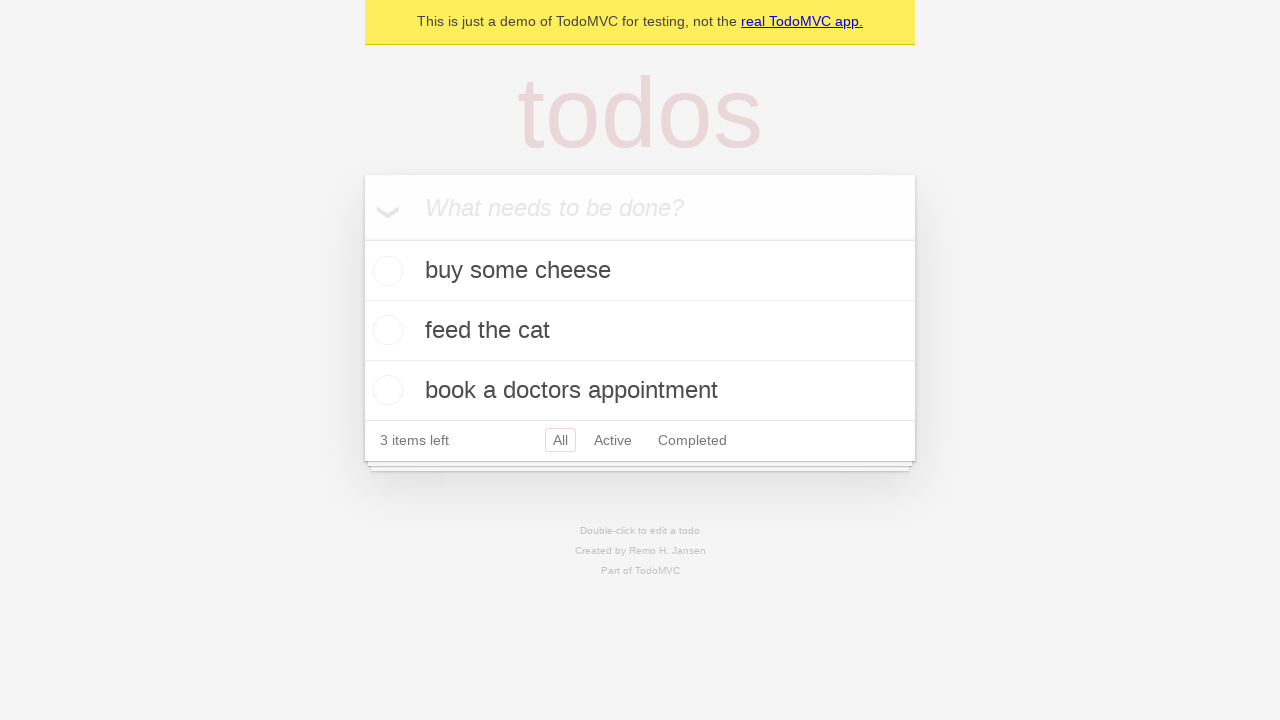

Double-clicked second todo item to enter edit mode at (640, 331) on internal:testid=[data-testid="todo-item"s] >> nth=1
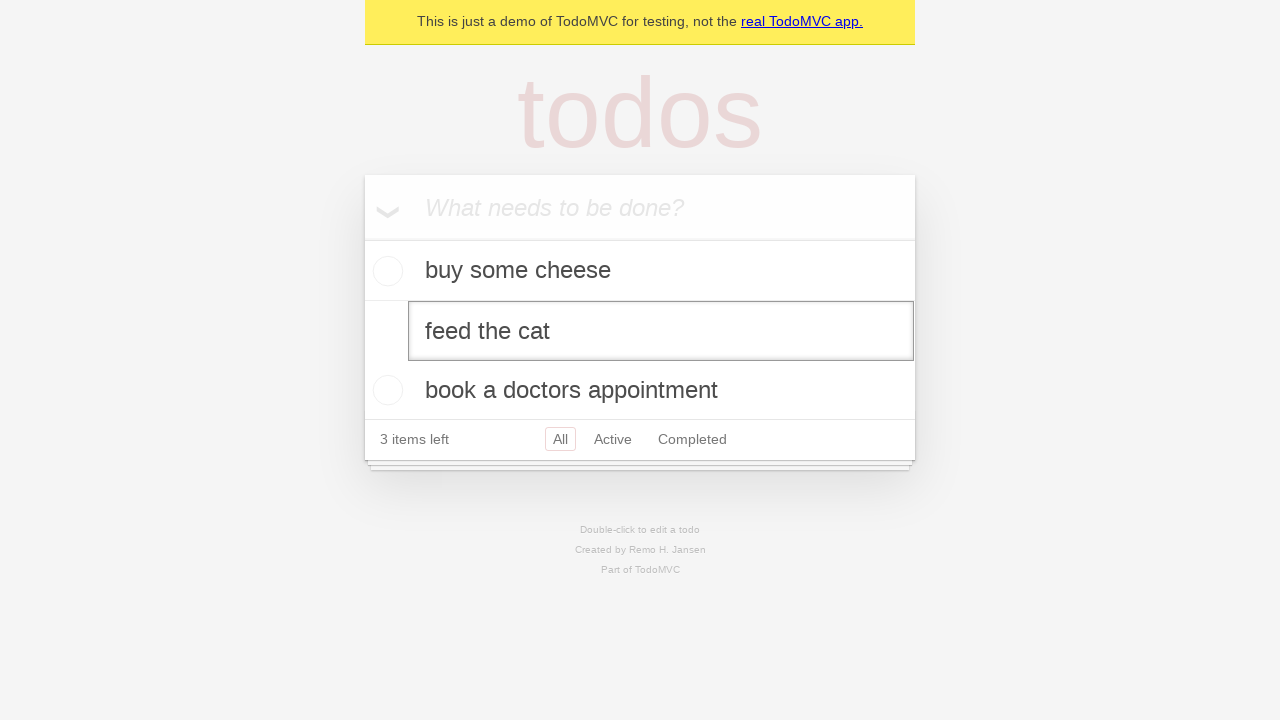

Filled edit textbox with 'buy some sausages' on internal:testid=[data-testid="todo-item"s] >> nth=1 >> internal:role=textbox[nam
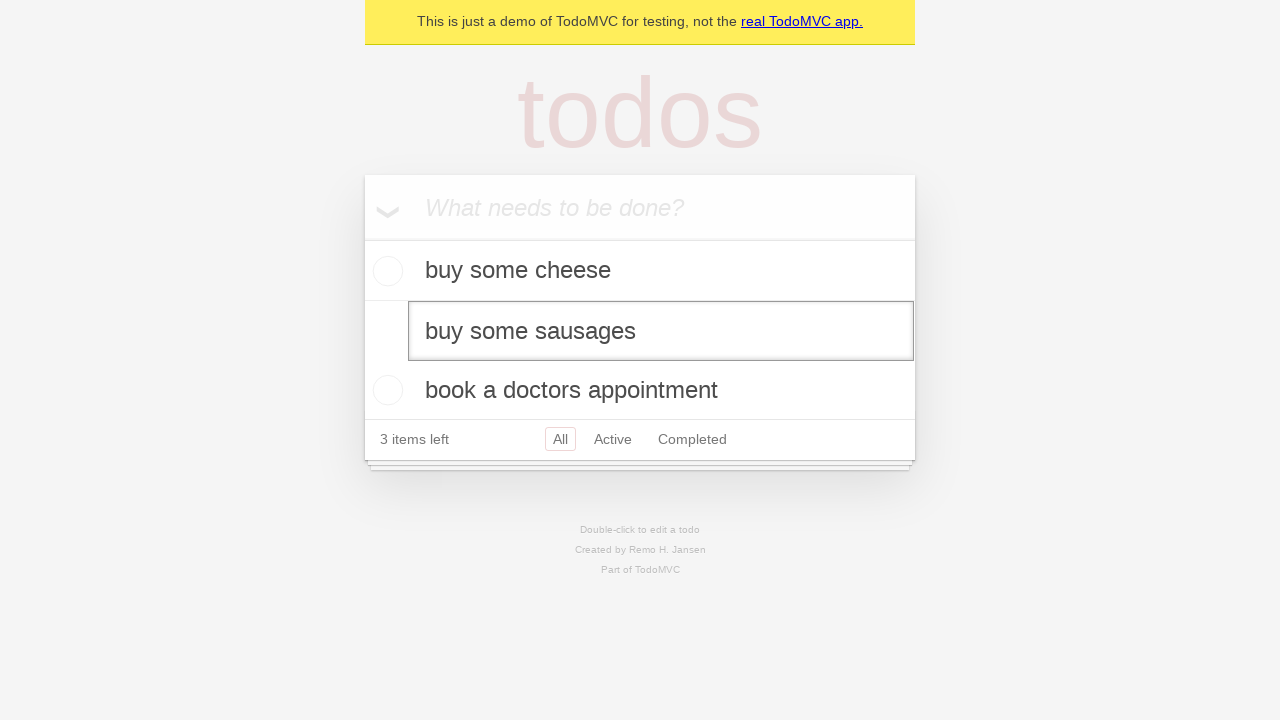

Pressed Enter to confirm the edited todo item on internal:testid=[data-testid="todo-item"s] >> nth=1 >> internal:role=textbox[nam
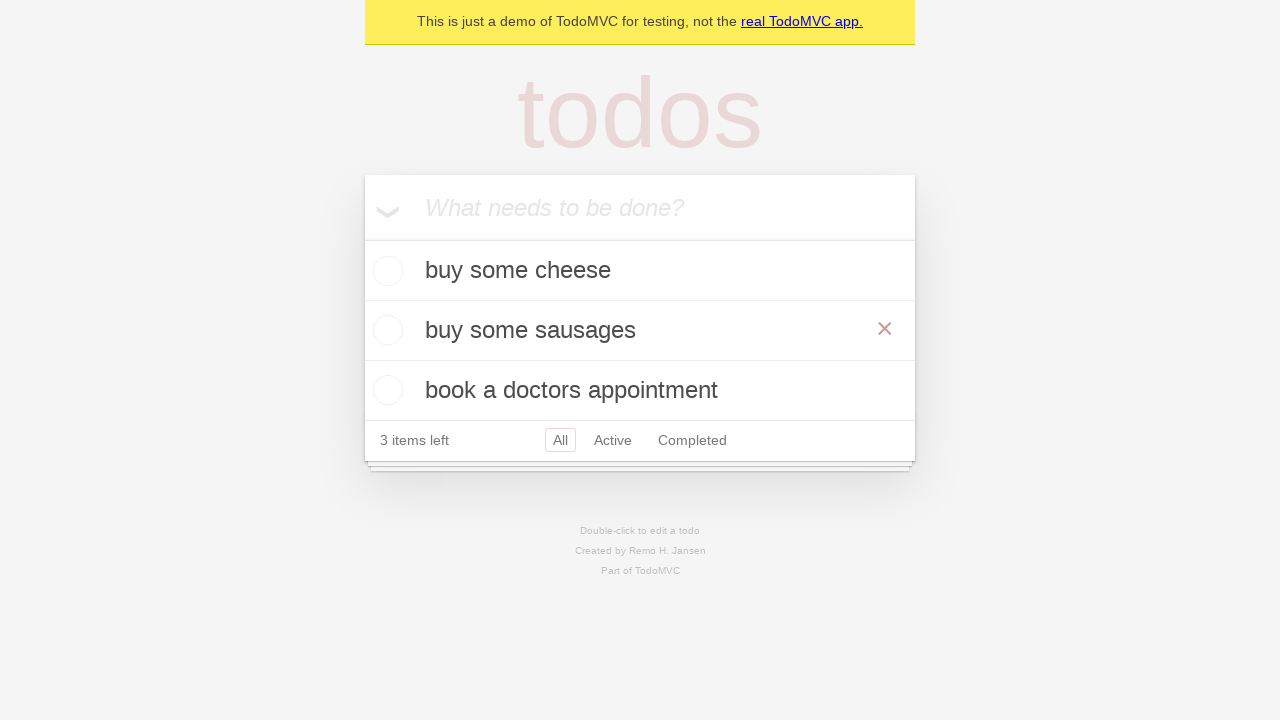

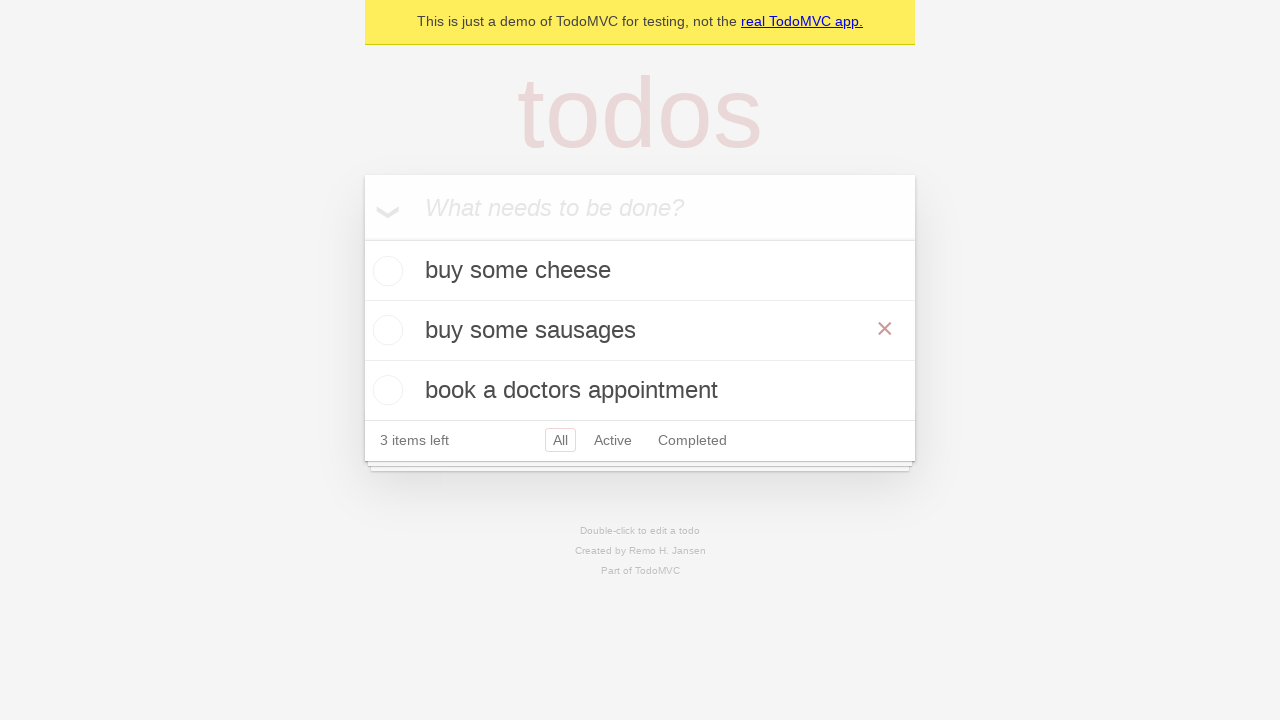